Tests form filling with keyboard shortcuts by entering user information and using copy-paste functionality to duplicate the current address to permanent address field

Starting URL: https://demoqa.com/text-box

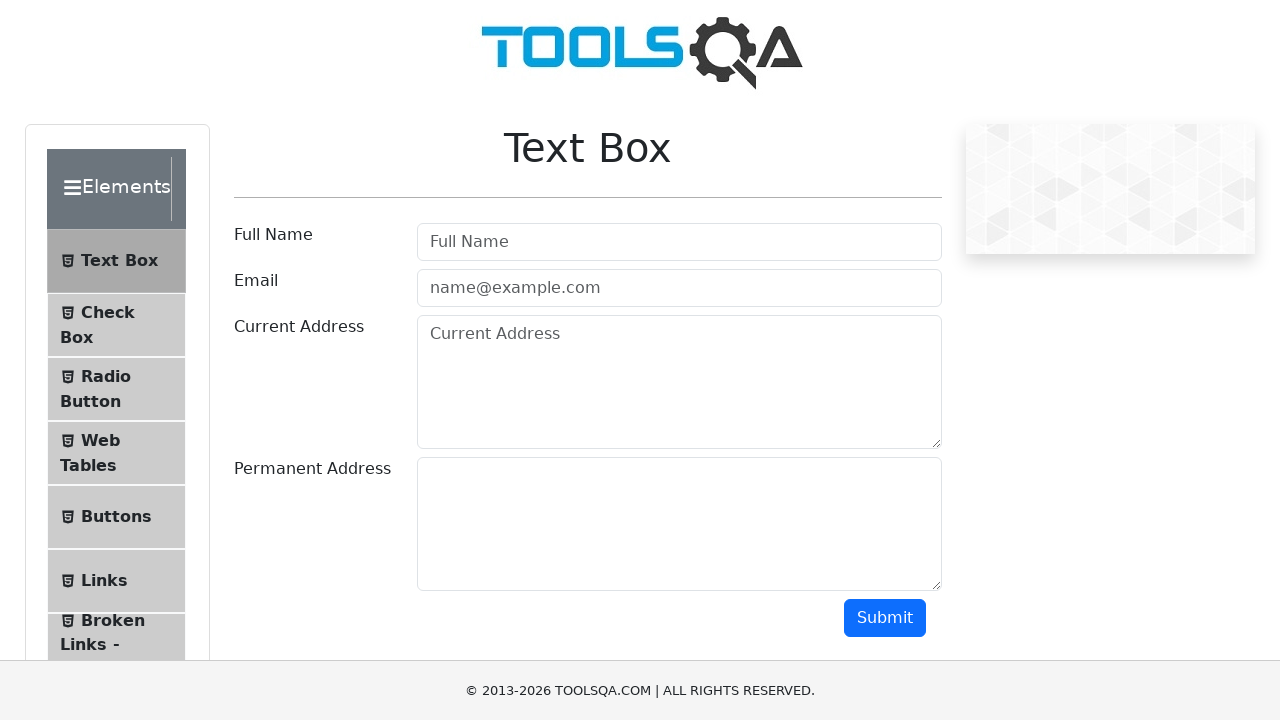

Scrolled down to make form fields visible
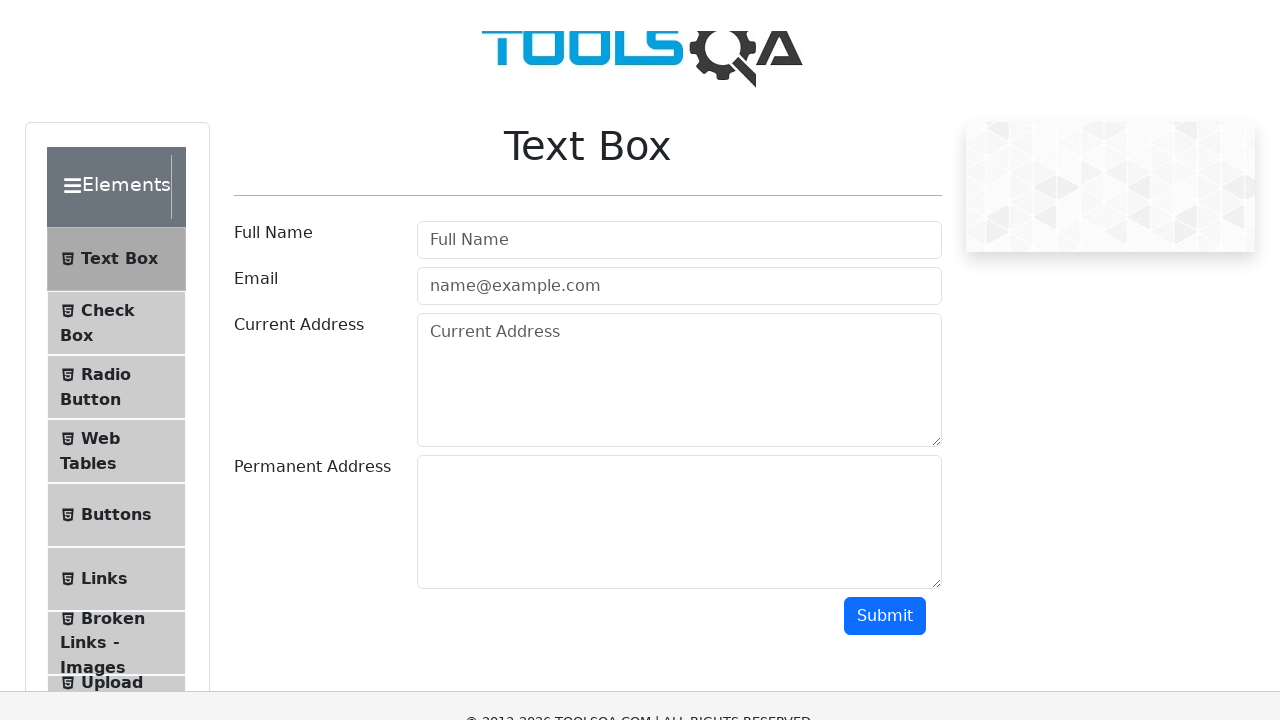

Filled full name field with 'Usha Ingale' on #userName
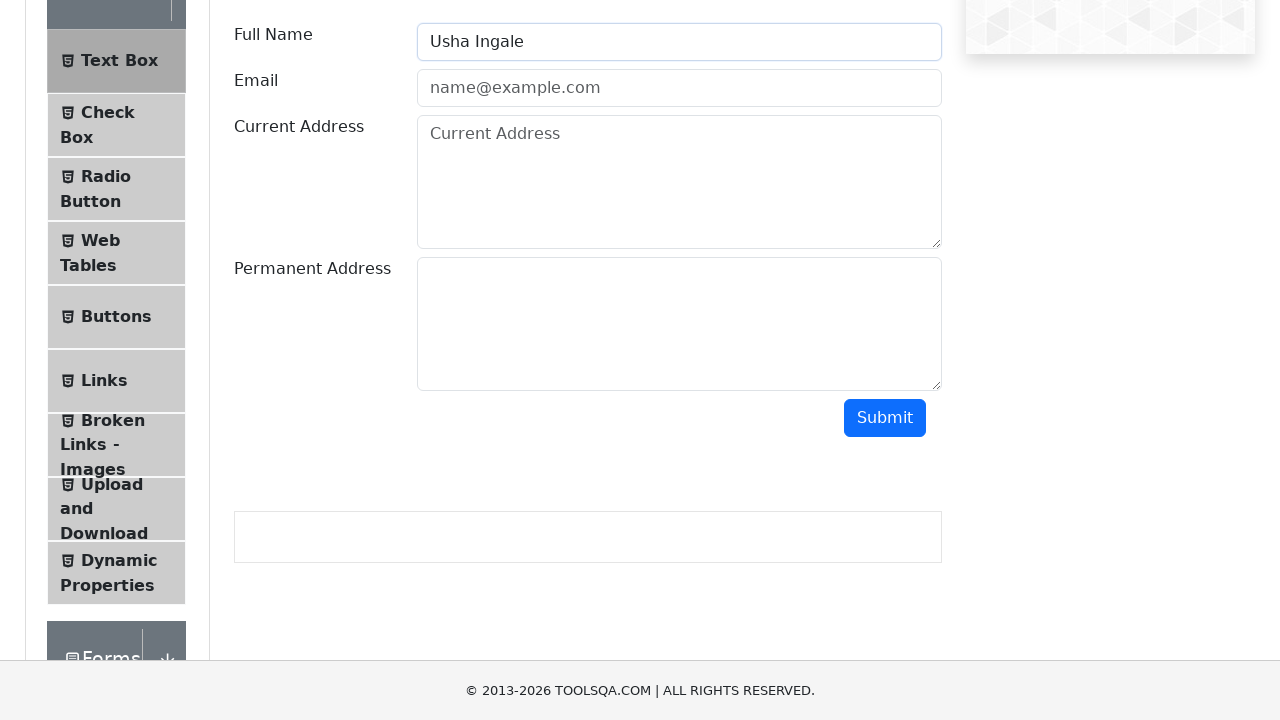

Filled email field with 'ingaleusha2310@gmail.com' on #userEmail
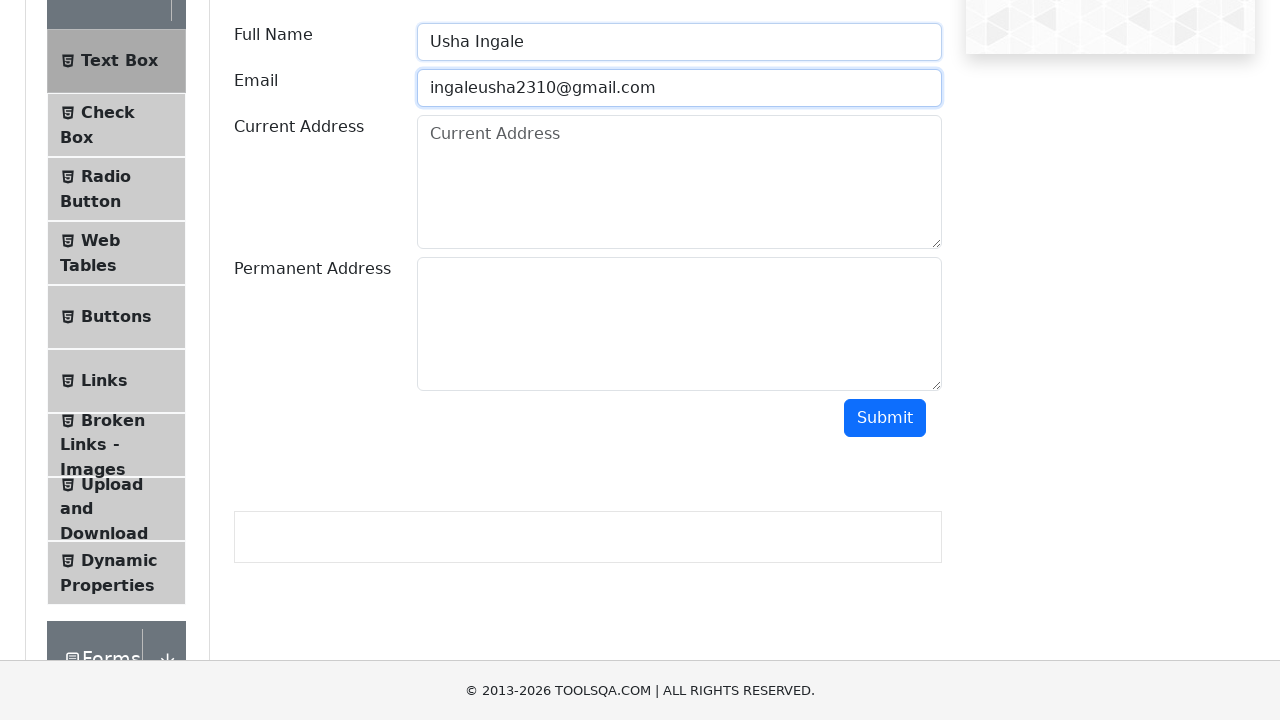

Filled current address field with 'Kothrud, Pune' on #currentAddress
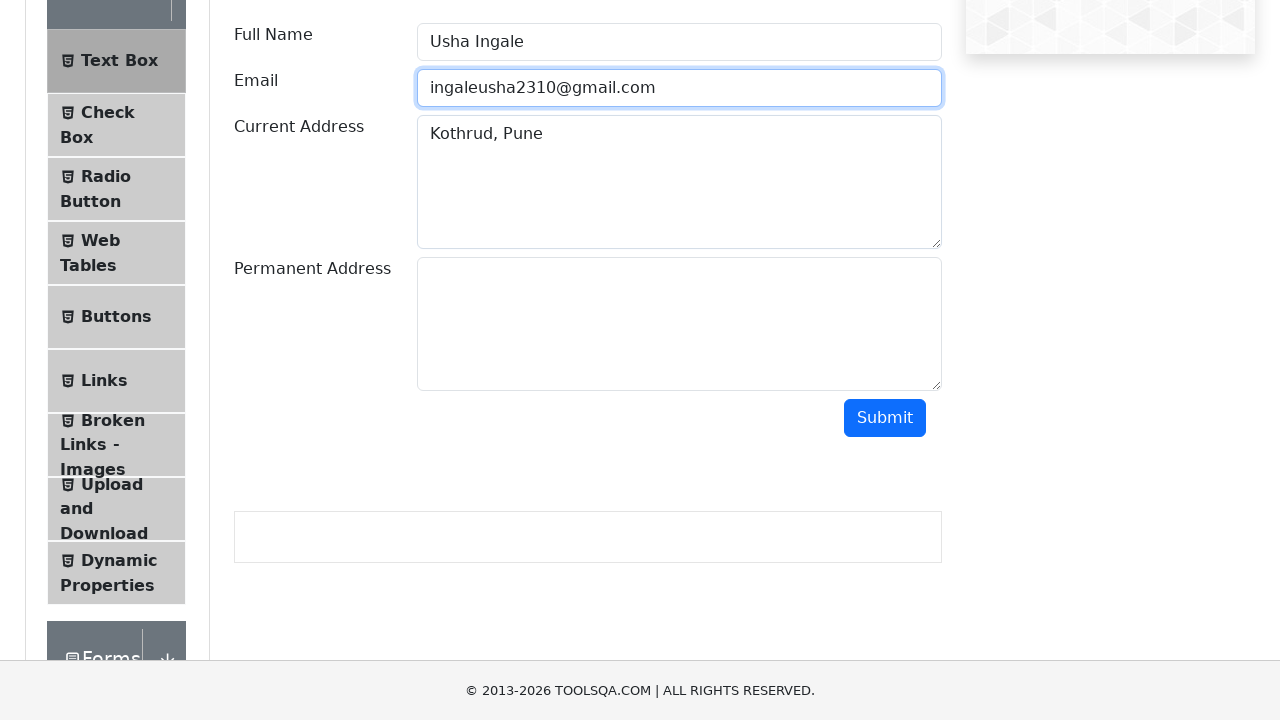

Clicked on current address field to focus it at (679, 182) on #currentAddress
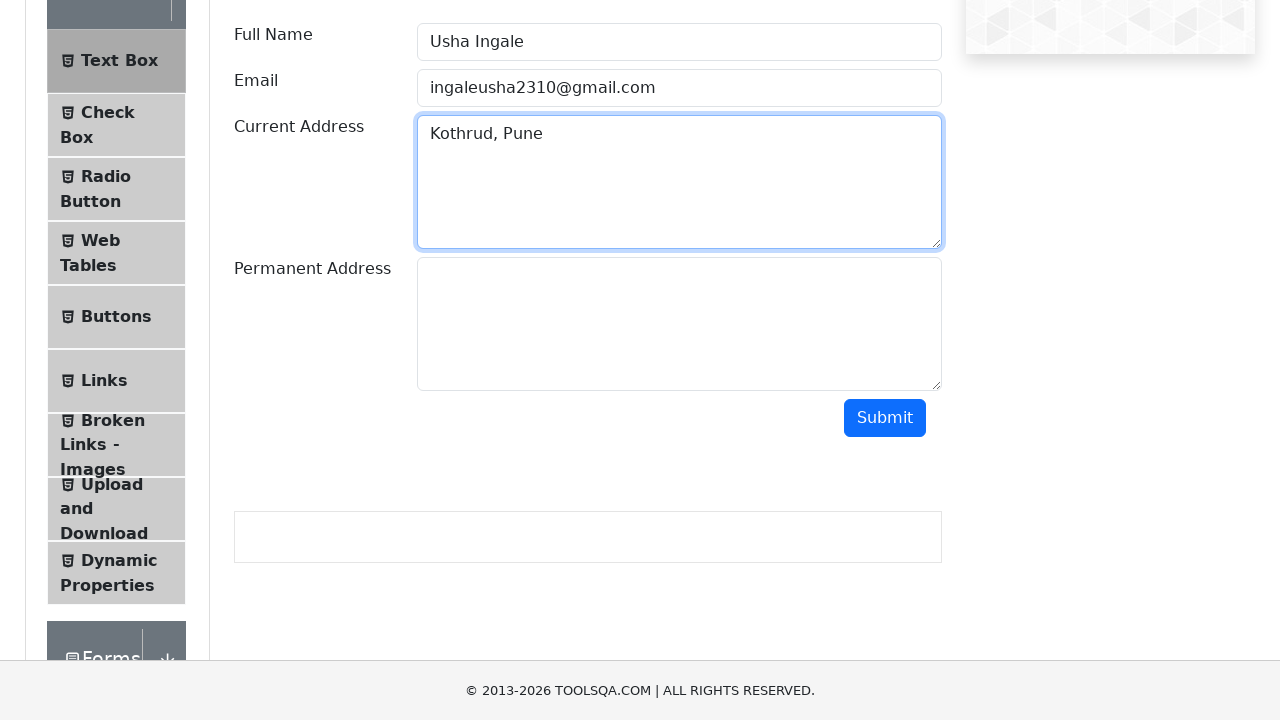

Selected all text in current address field using Ctrl+A
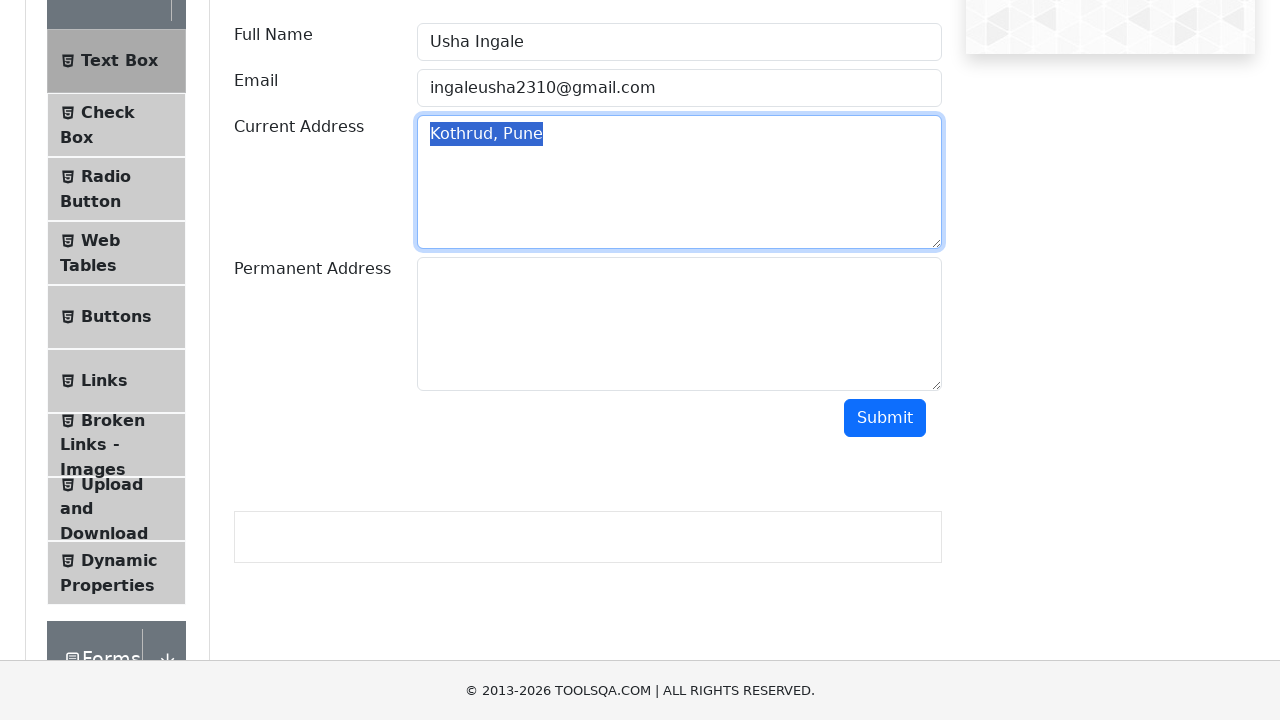

Copied current address text to clipboard using Ctrl+C
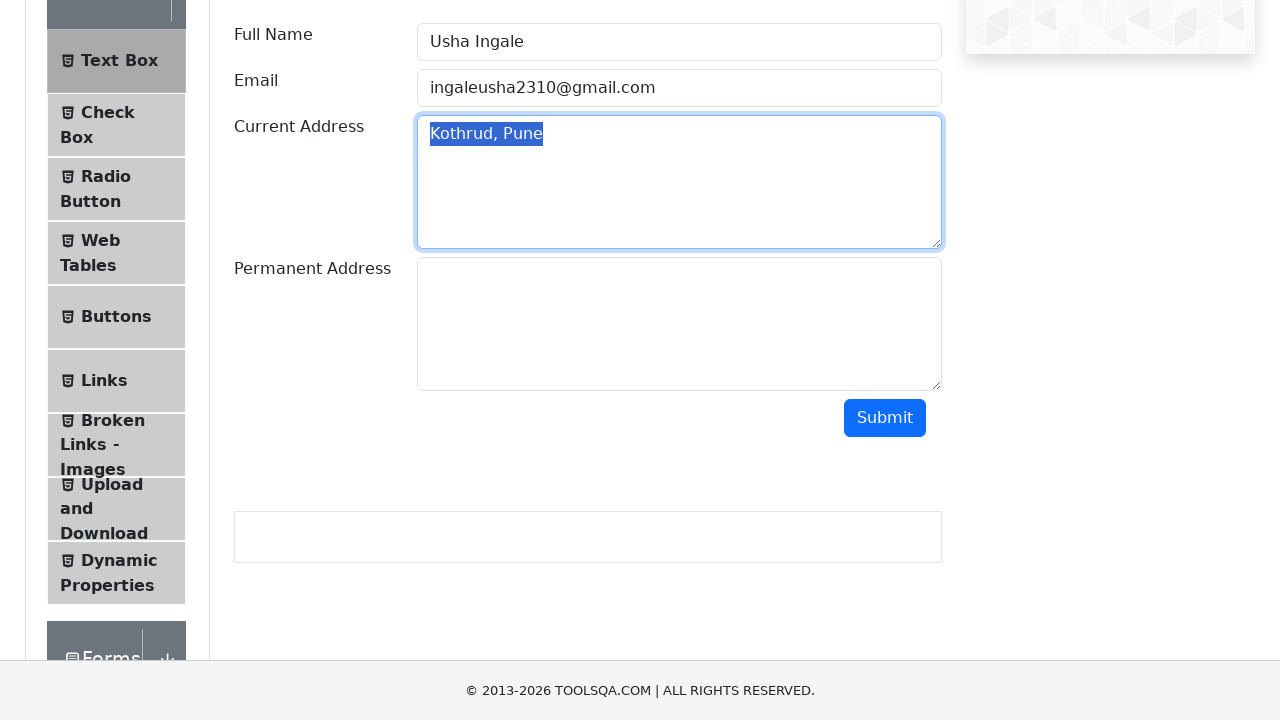

Clicked on permanent address field to focus it at (679, 324) on #permanentAddress
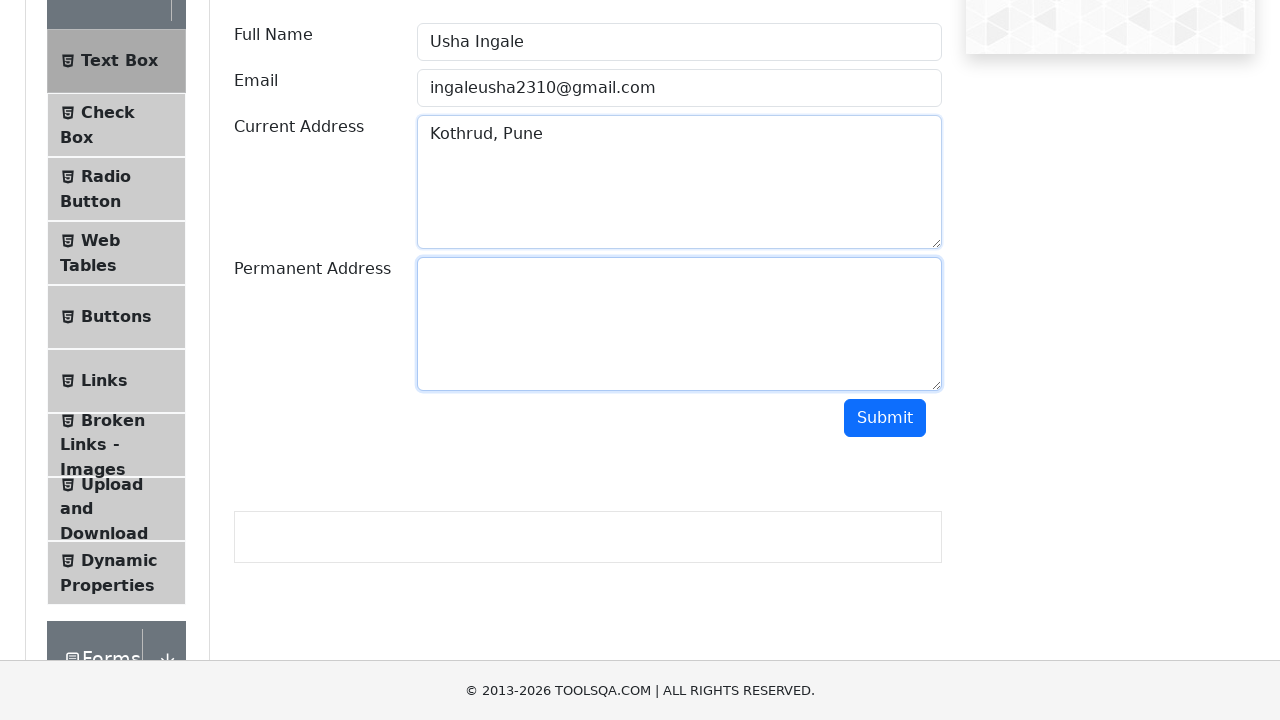

Pasted current address into permanent address field using Ctrl+V
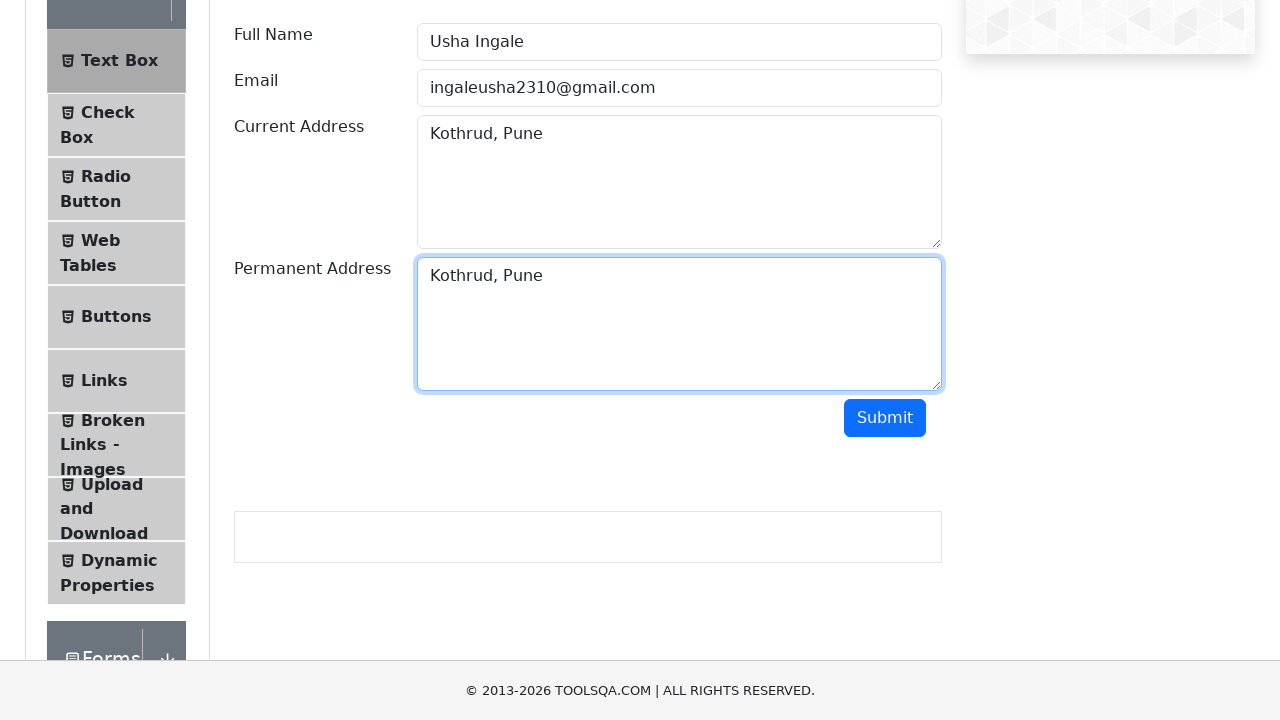

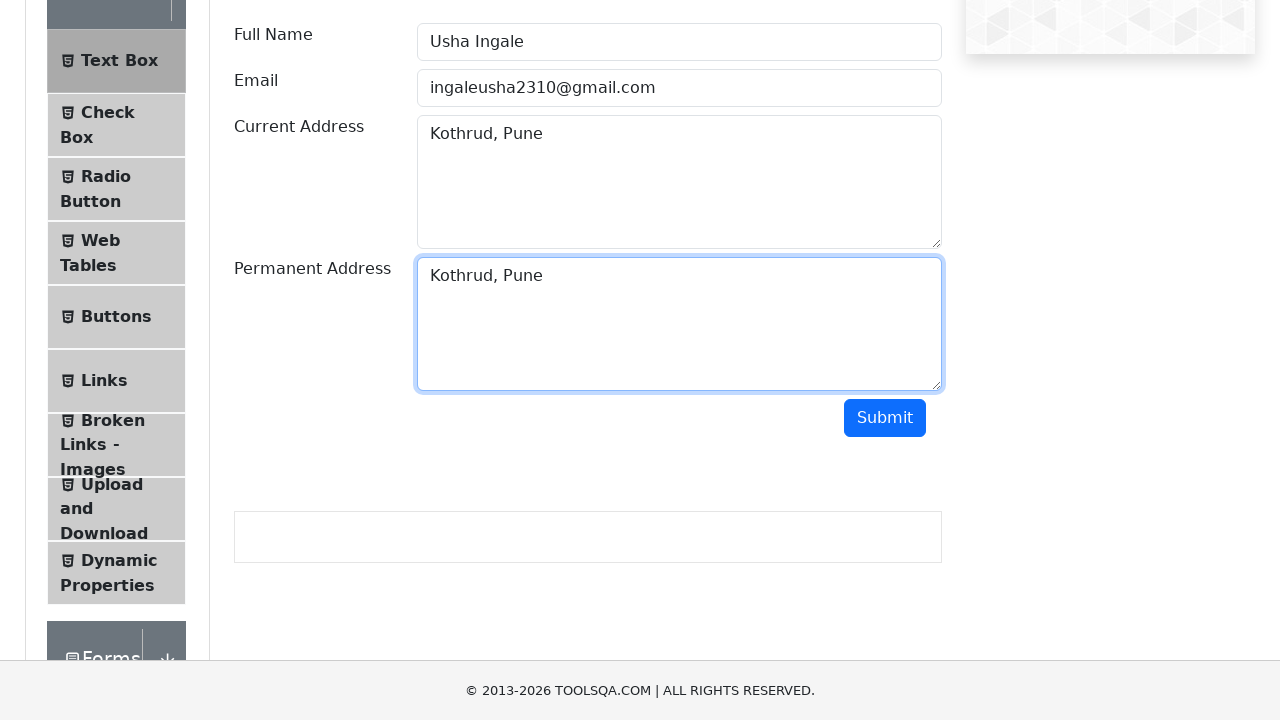